Tests dropdown selection functionality by selecting options from a single-select dropdown by index and from a multi-select dropdown by visible text and index.

Starting URL: http://omayo.blogspot.com/

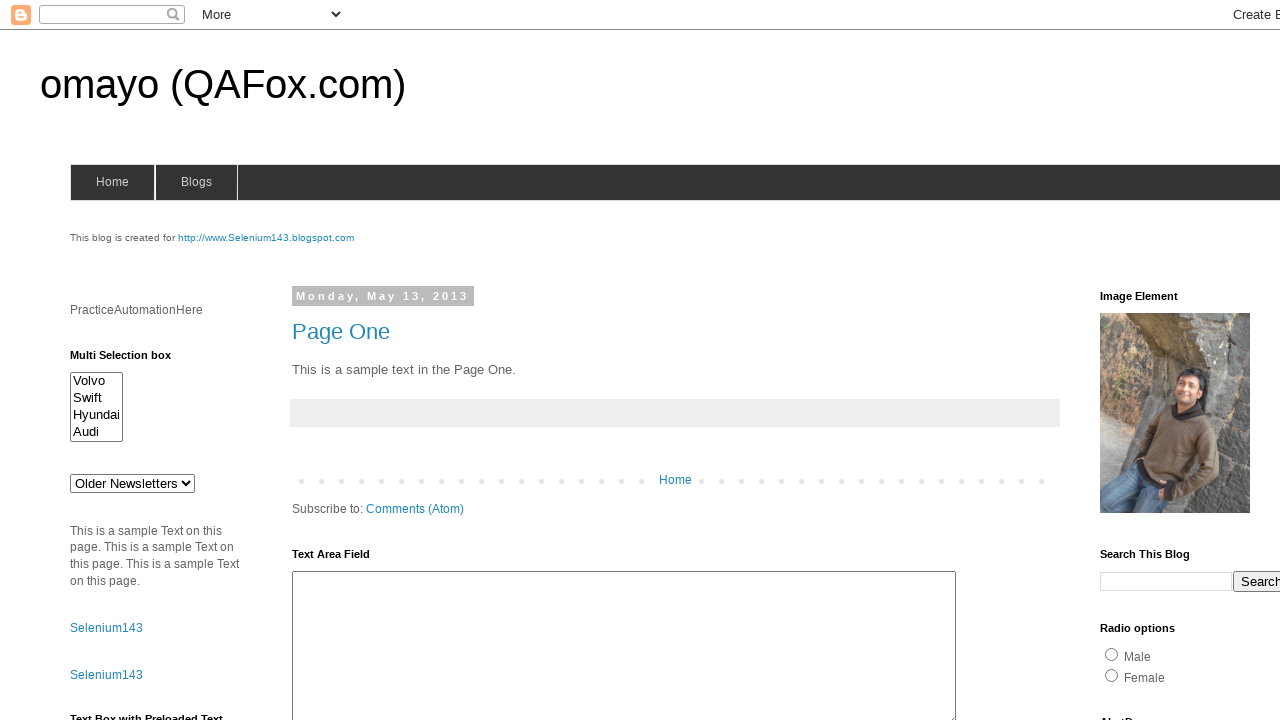

Selected option at index 4 from single-select dropdown #drop1 on #drop1
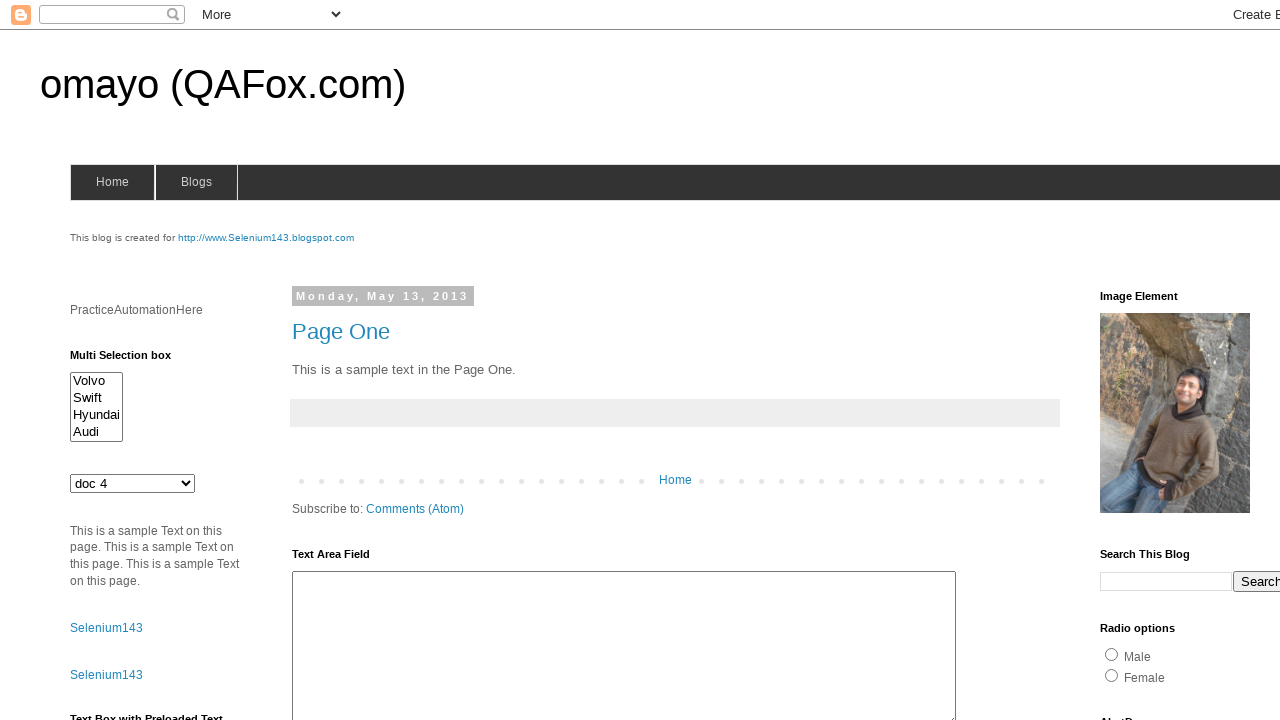

Selected 'Volvo' by visible text from multi-select dropdown #multiselect1 on #multiselect1
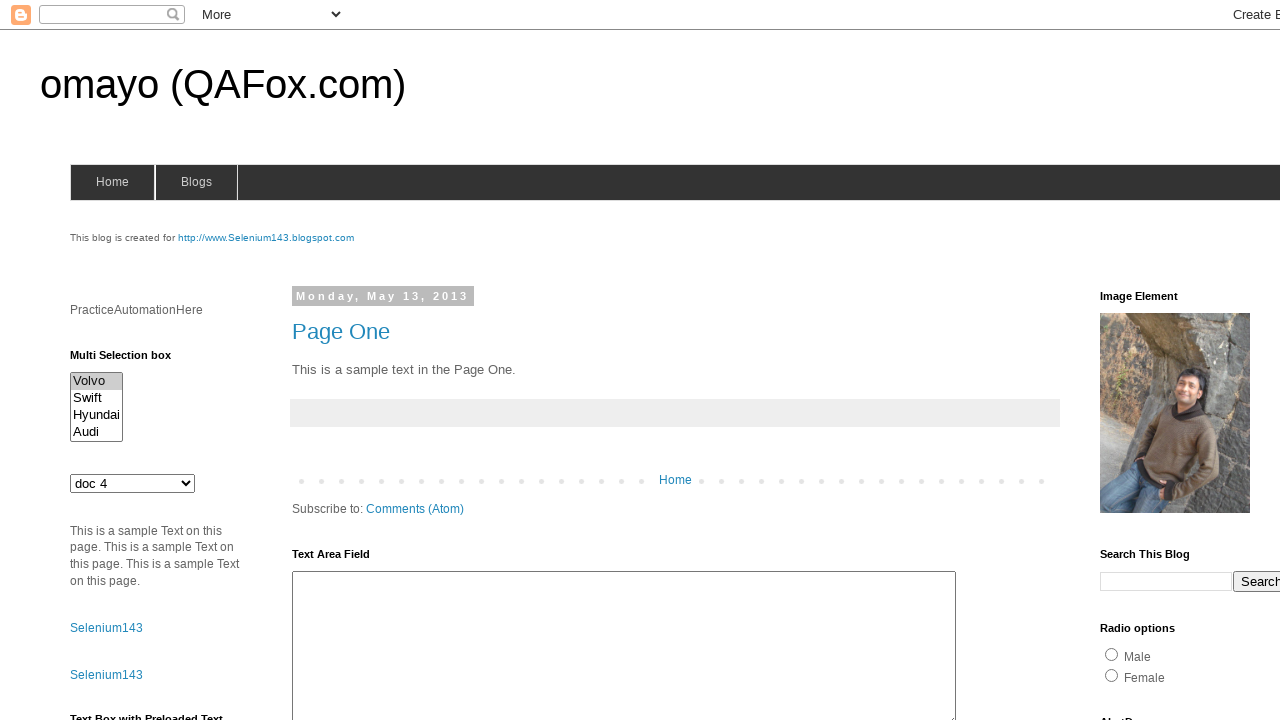

Selected option at index 2 from multi-select dropdown #multiselect1 on #multiselect1
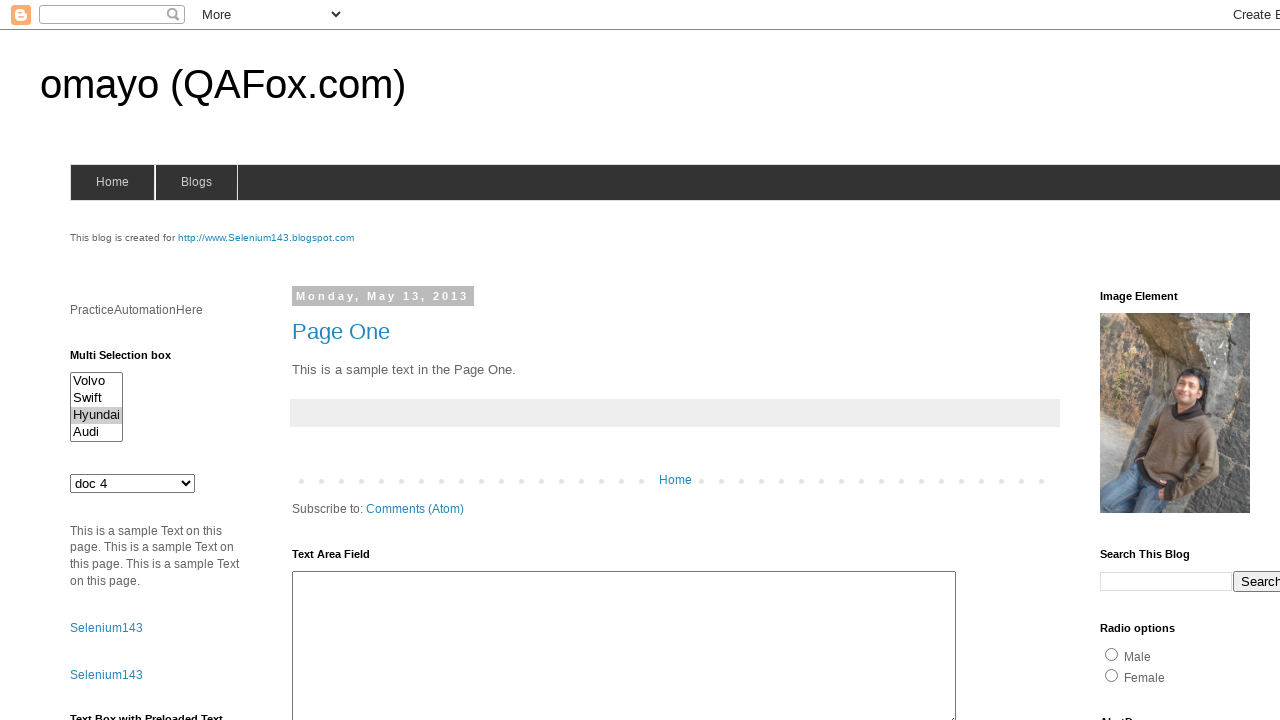

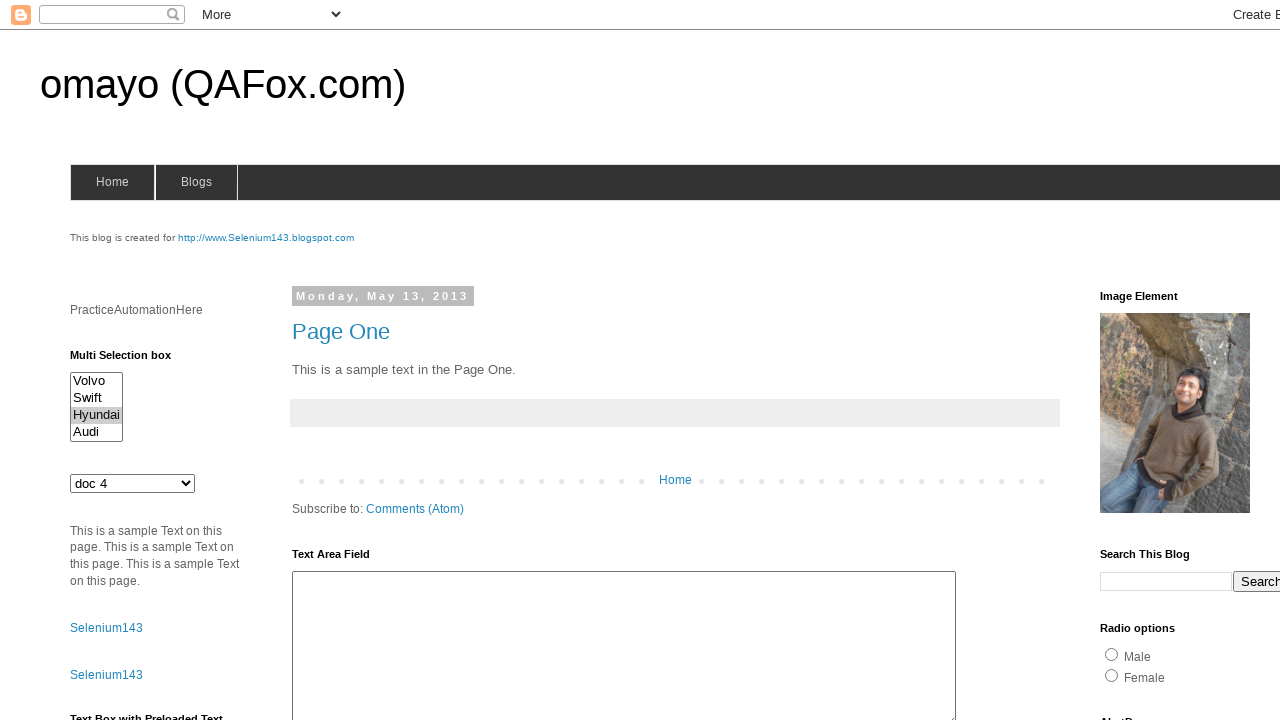